Navigates to a practice form page and verifies that the first name input field is displayed on the page

Starting URL: https://demoqa.com/automation-practice-form

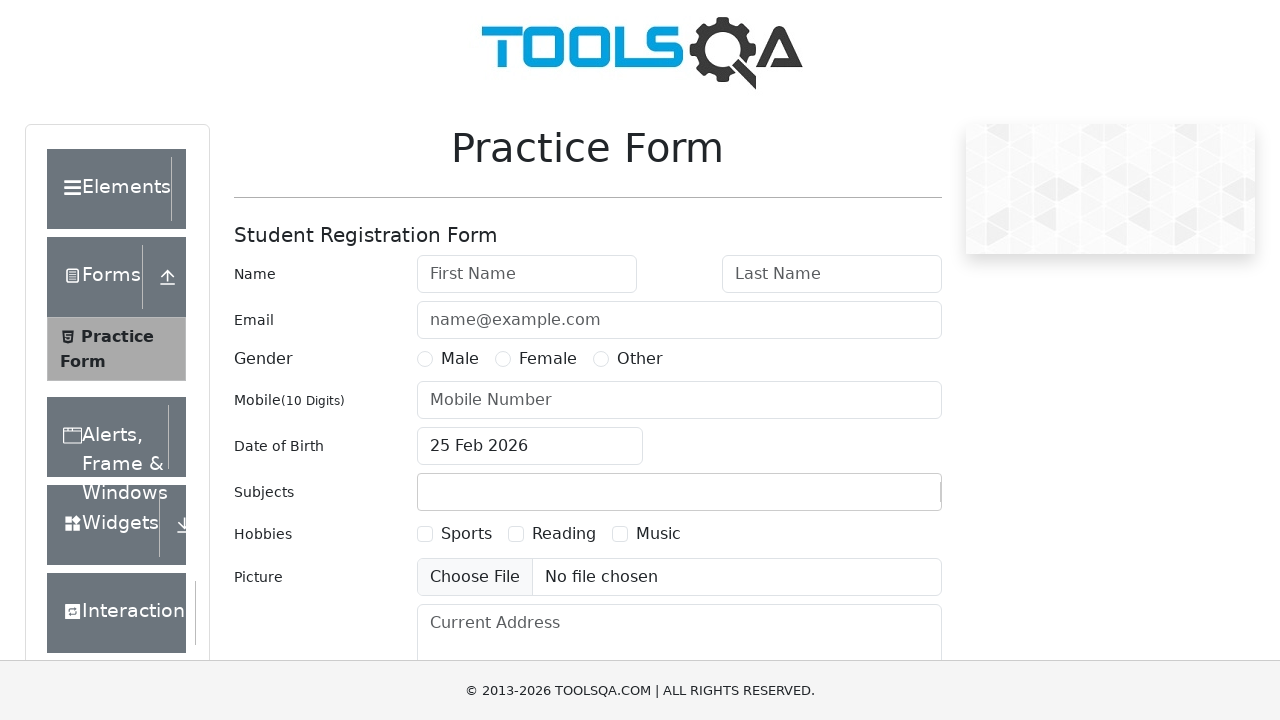

Navigated to automation practice form page
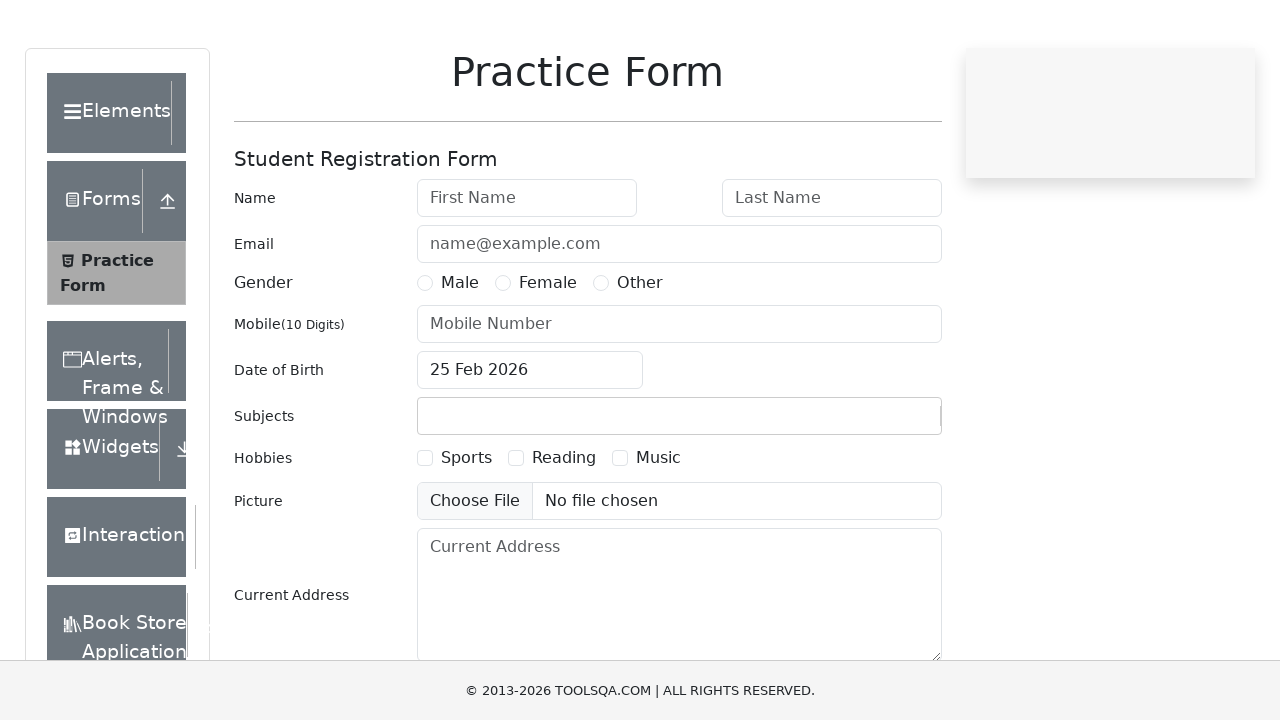

Located the first name input field
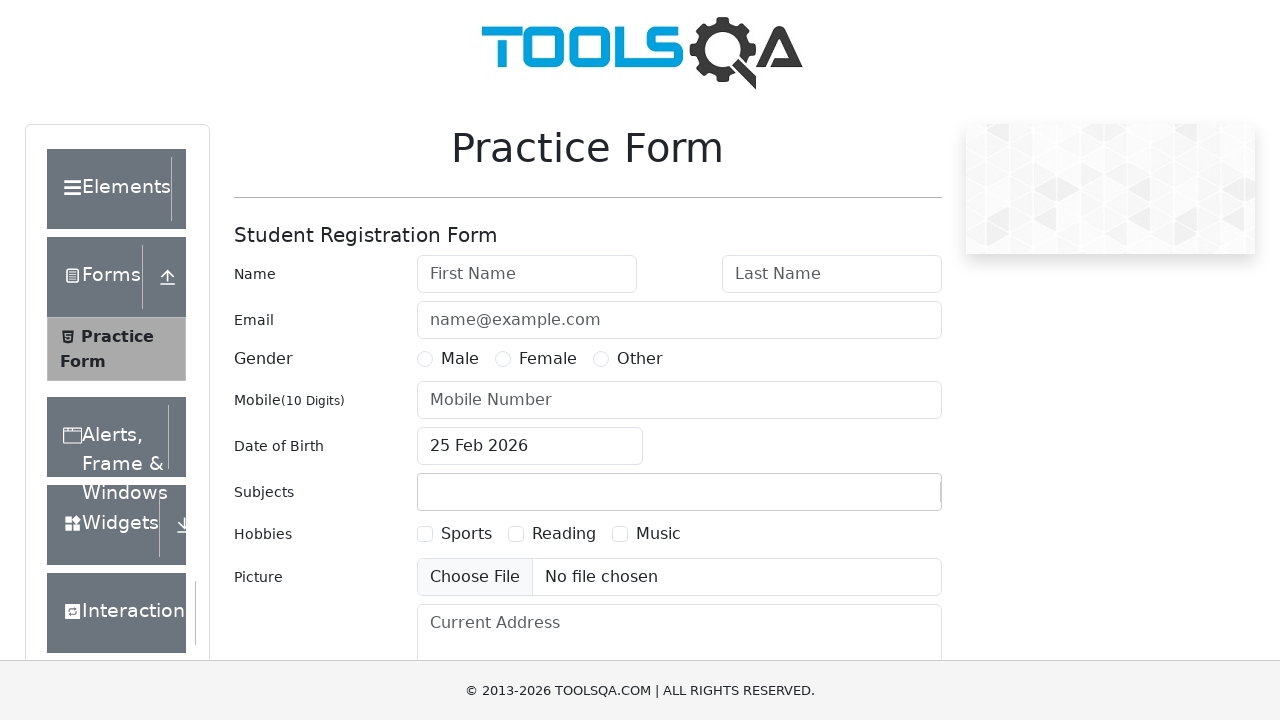

Verified that the first name input field is visible
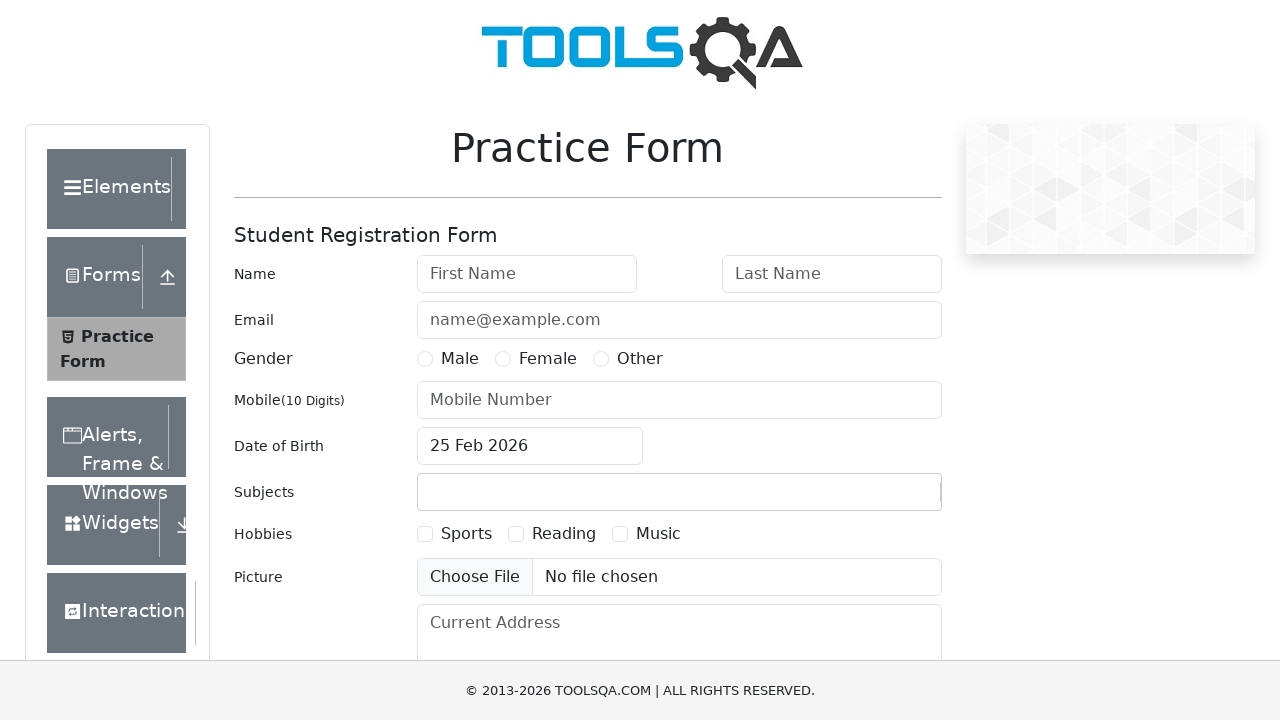

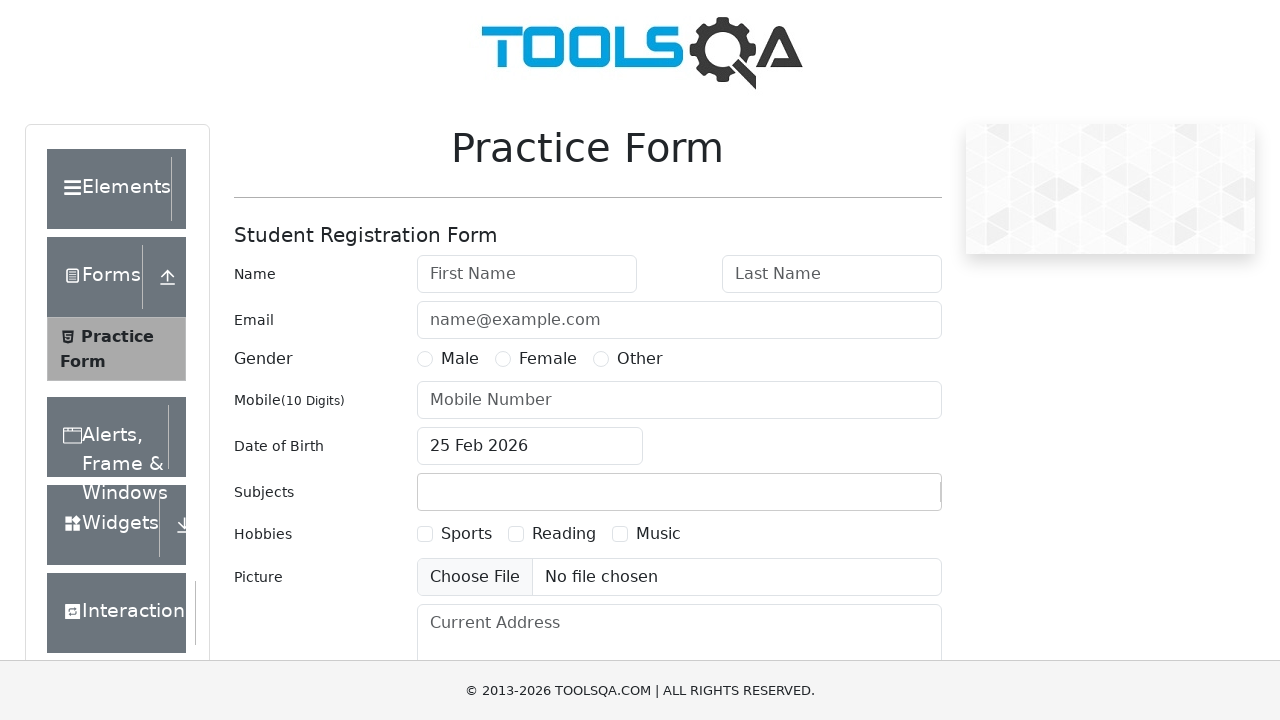